Navigates to a CSDN blog page and verifies that article links are present on the page

Starting URL: https://blog.csdn.net/lzw_java?type=blog

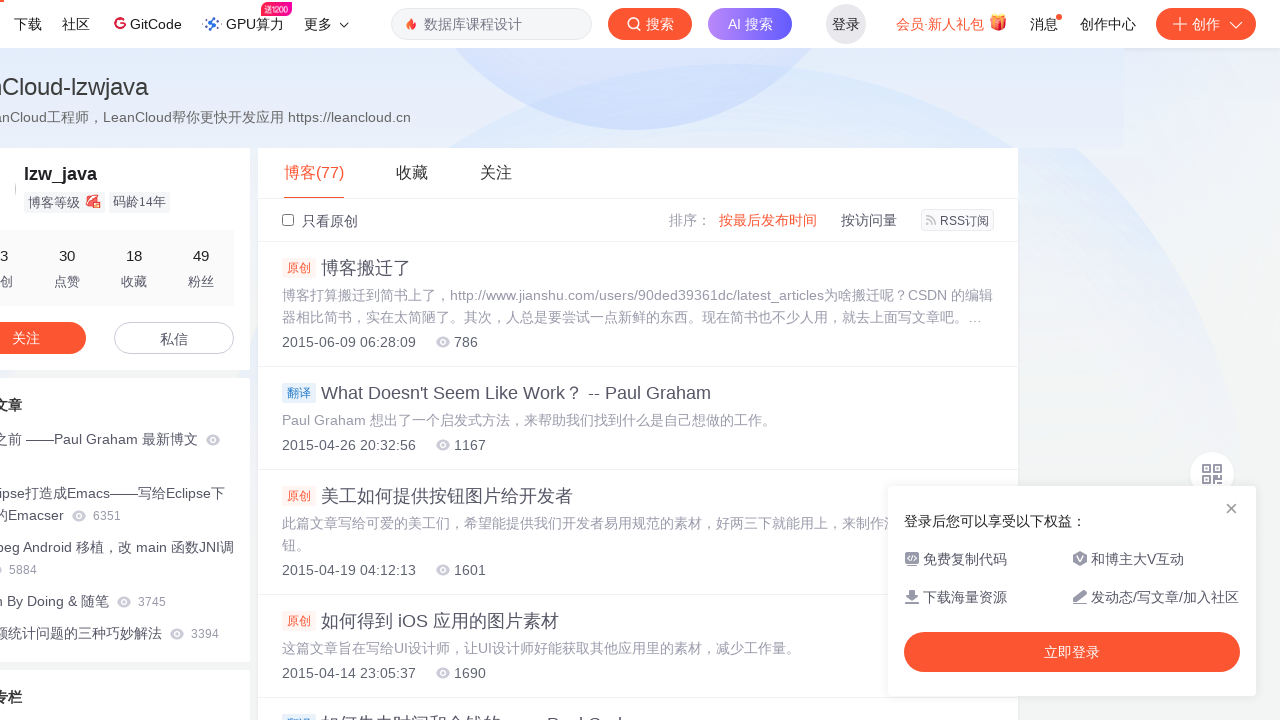

Navigated to CSDN blog page at https://blog.csdn.net/lzw_java?type=blog
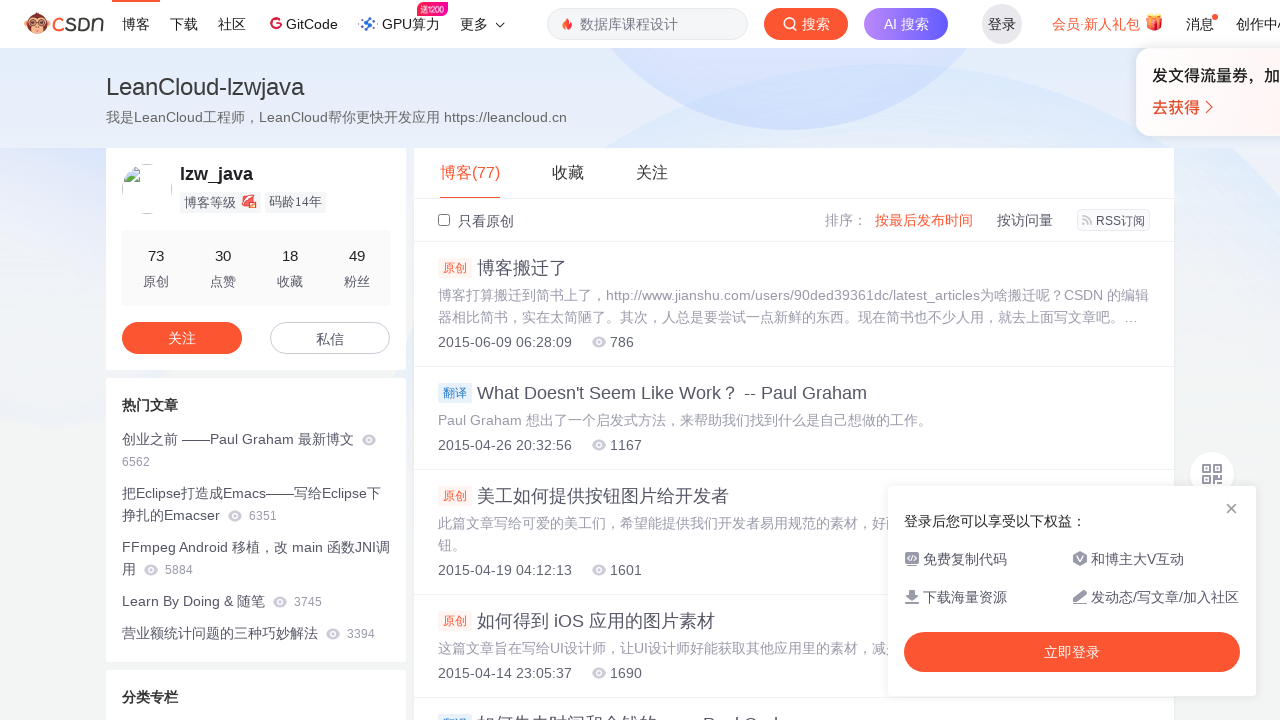

Waited for page to load and verified links are present
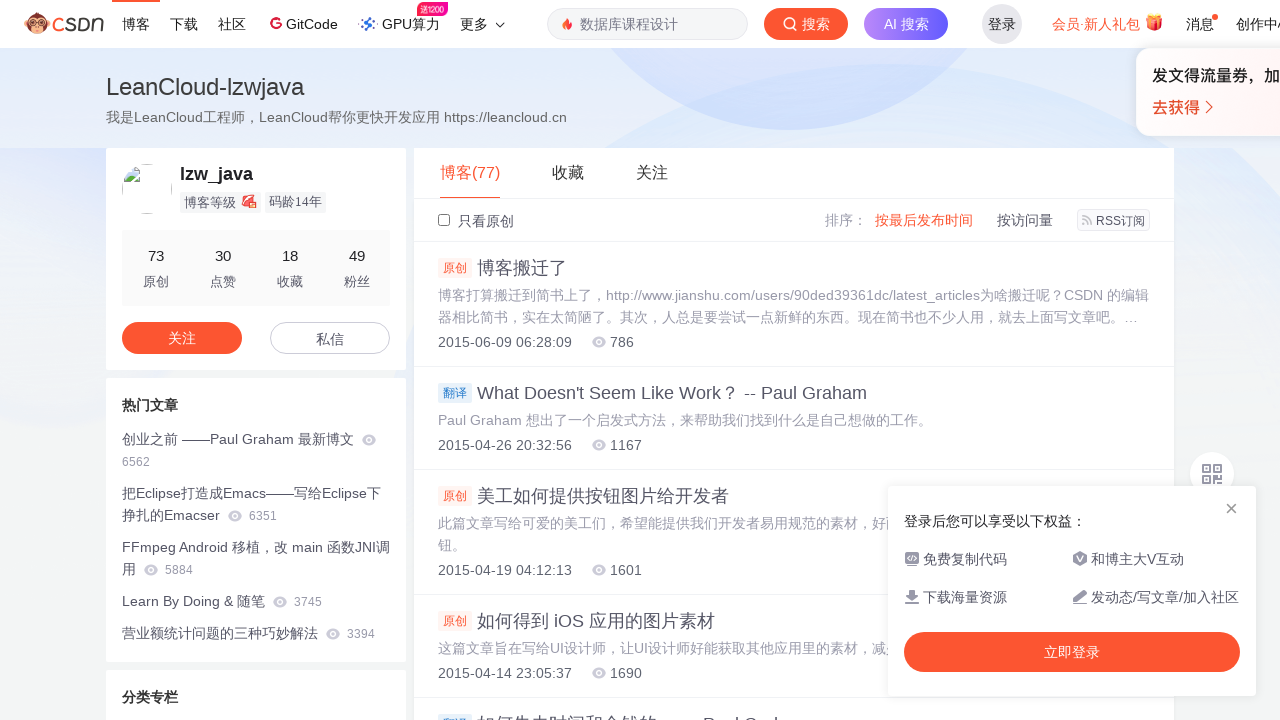

Verified that article links with CSDN blog URLs are present on the page
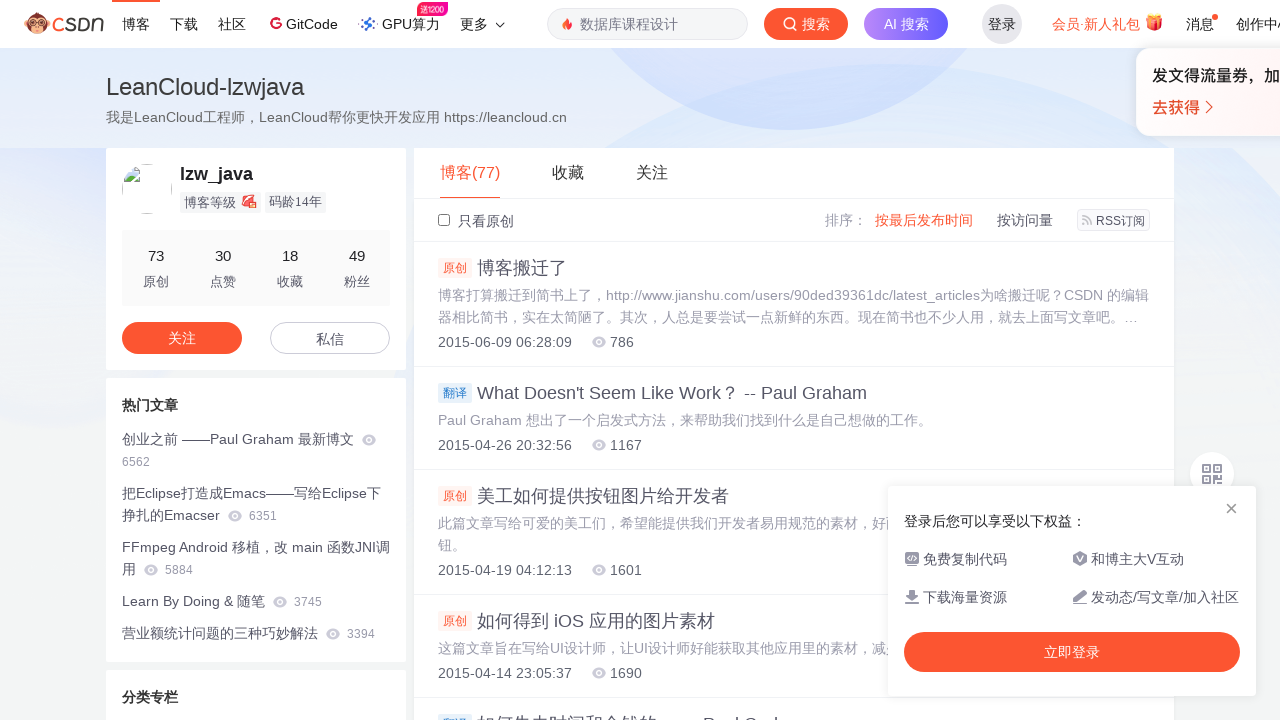

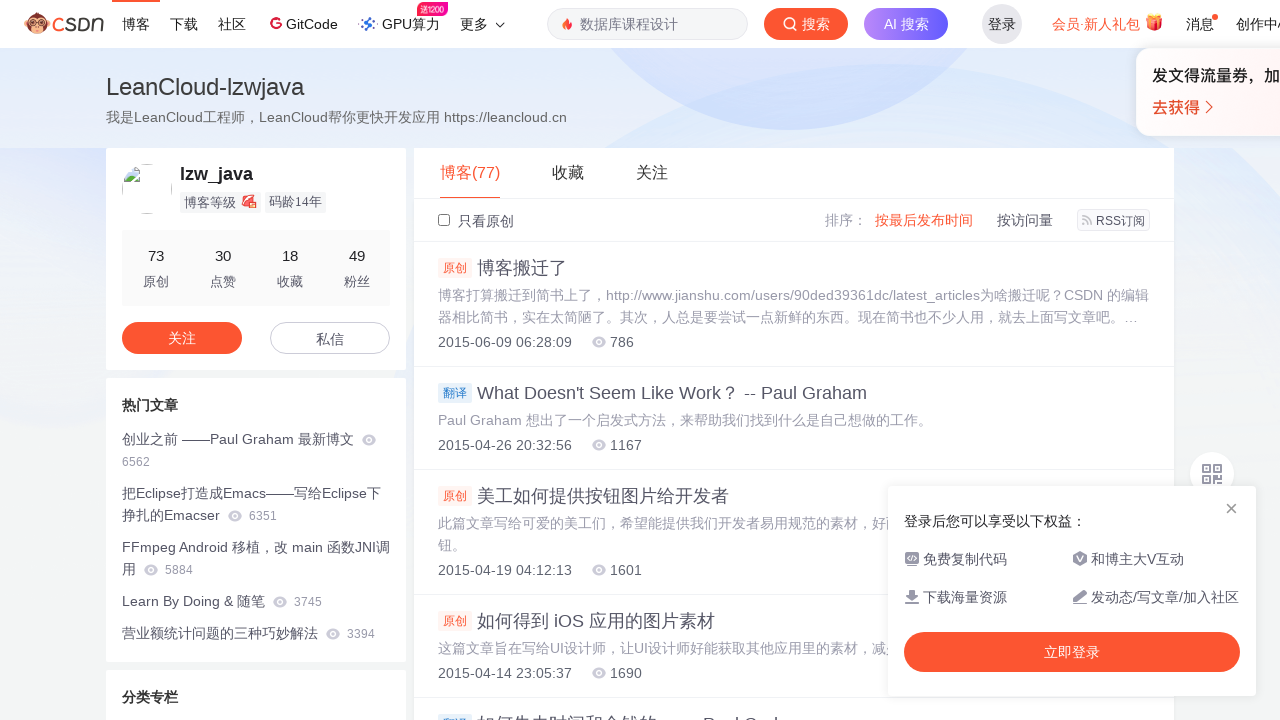